Tests JavaScript prompt alert functionality by clicking the prompt button, entering text into the prompt dialog, accepting it, and verifying the result message is displayed.

Starting URL: https://the-internet.herokuapp.com/javascript_alerts

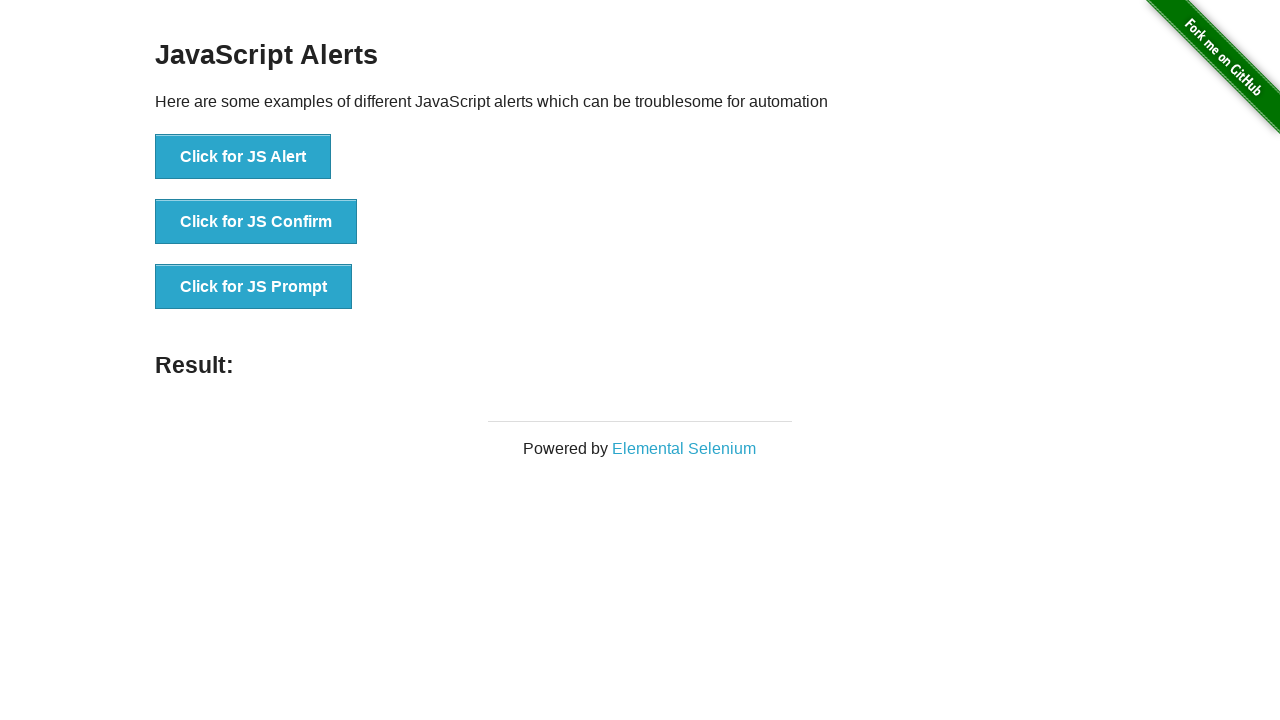

Clicked the JS Prompt button (third button in the list) at (254, 287) on xpath=//*[@id='content']/div/ul/li[3]/button
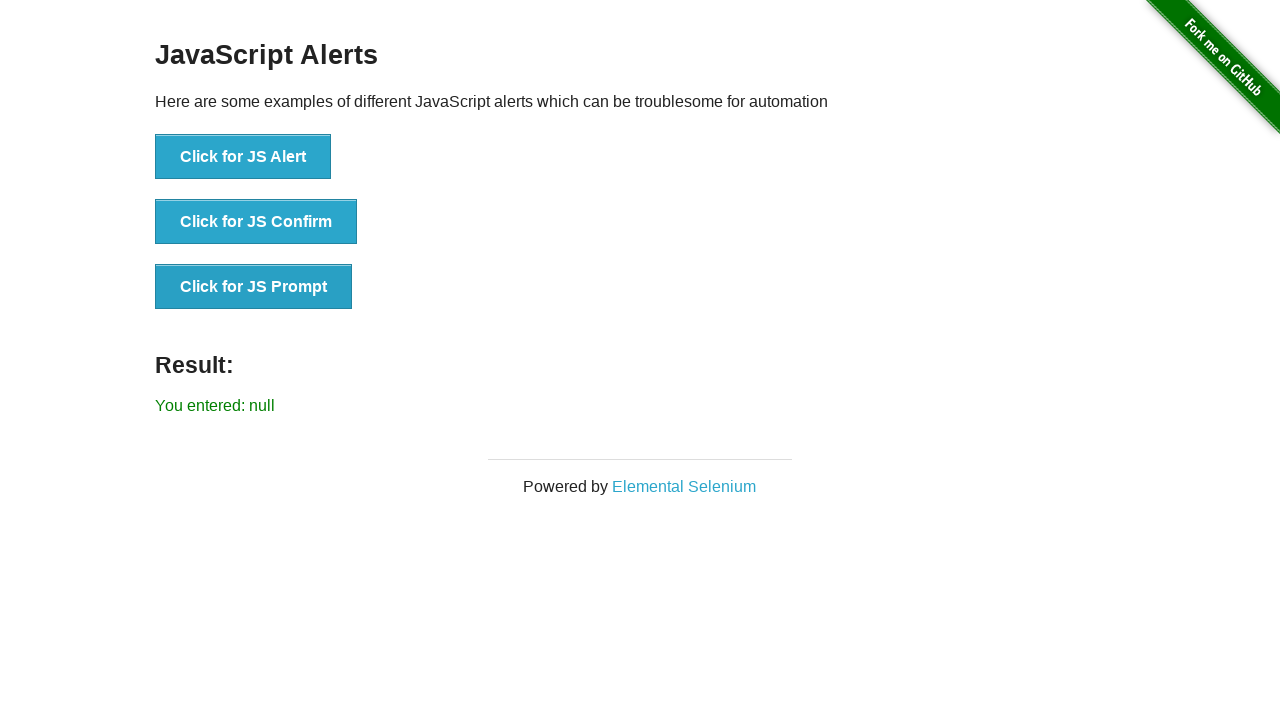

Set up dialog handler to accept prompt with text 'you are beautiful'
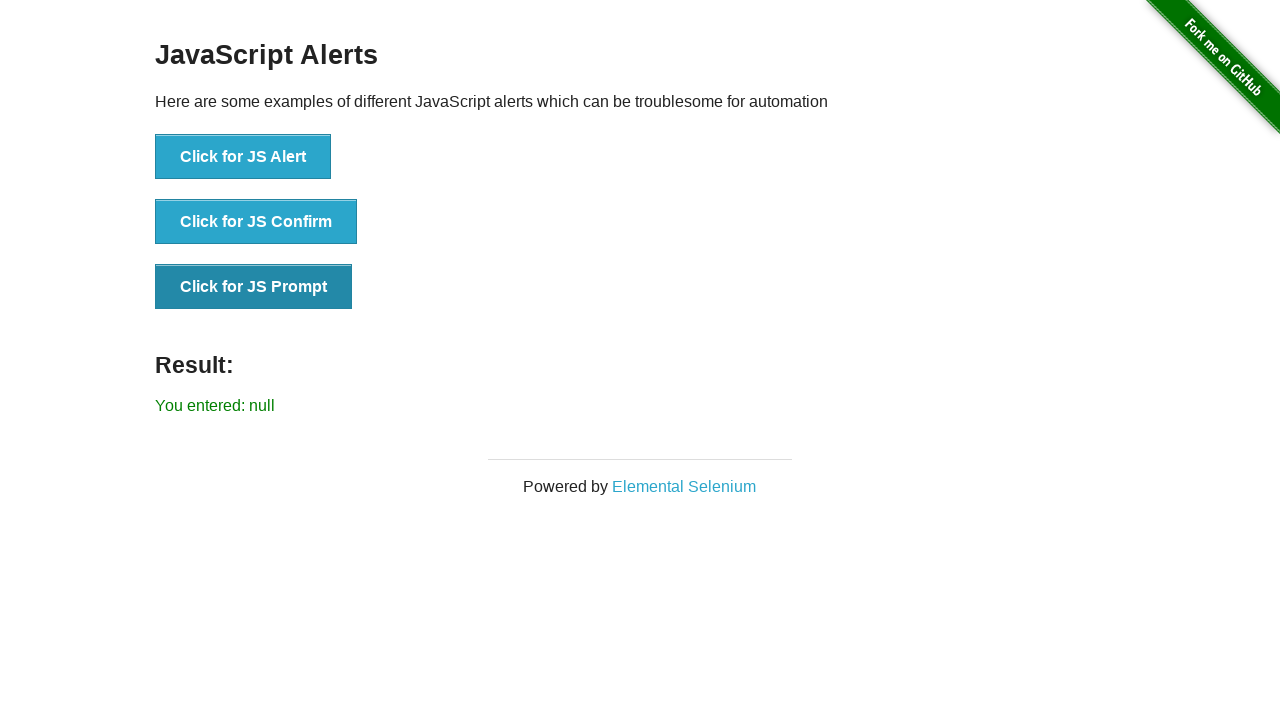

Re-clicked the JS Prompt button to trigger dialog with handler in place at (254, 287) on button:has-text('Click for JS Prompt')
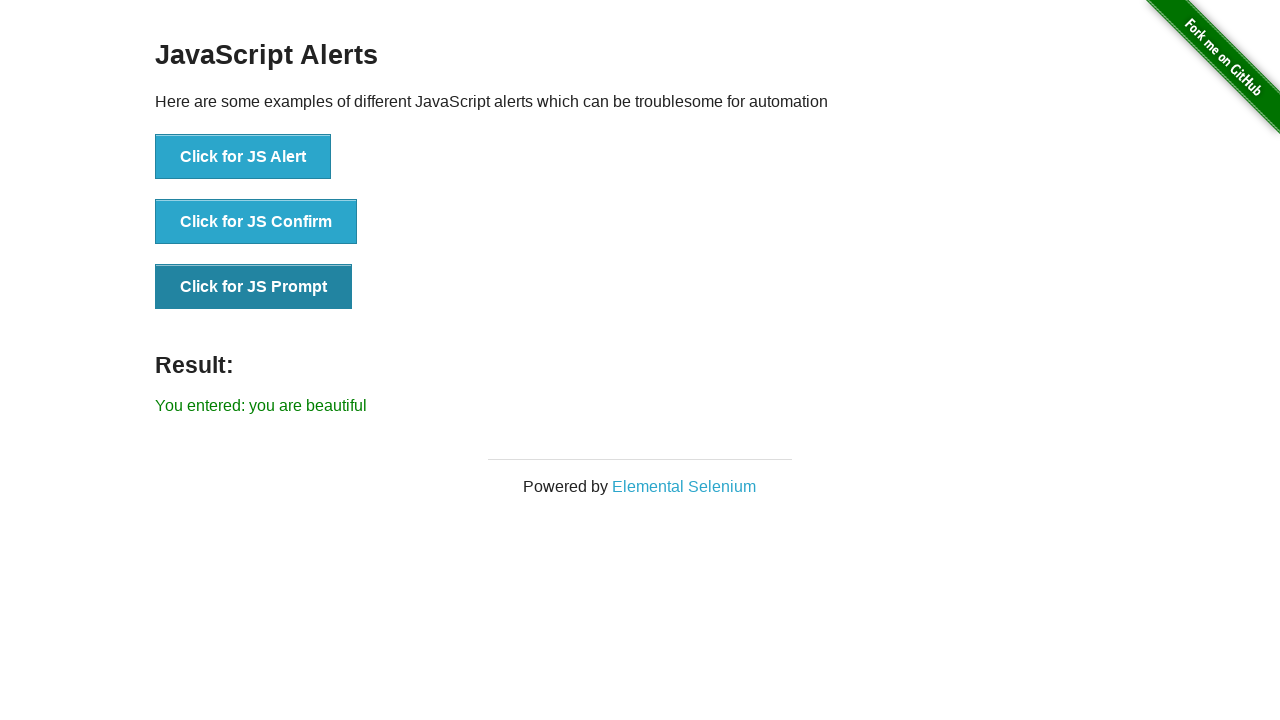

Result message element loaded and is visible
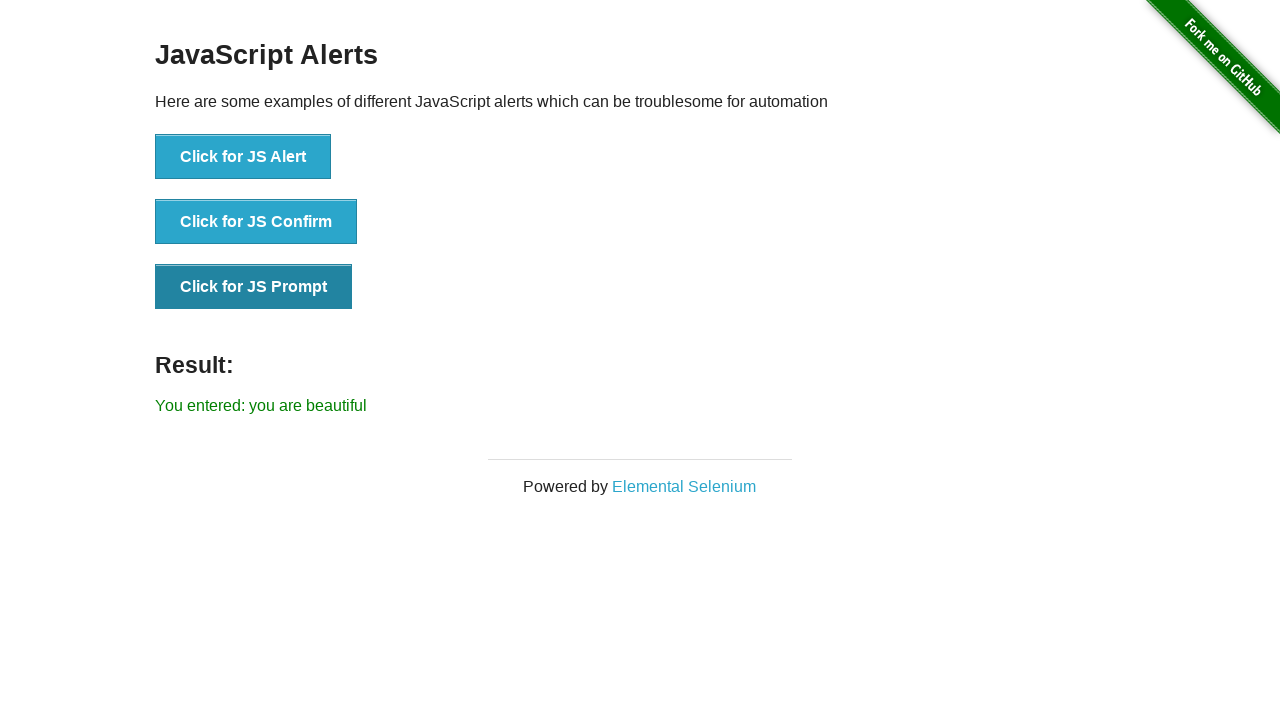

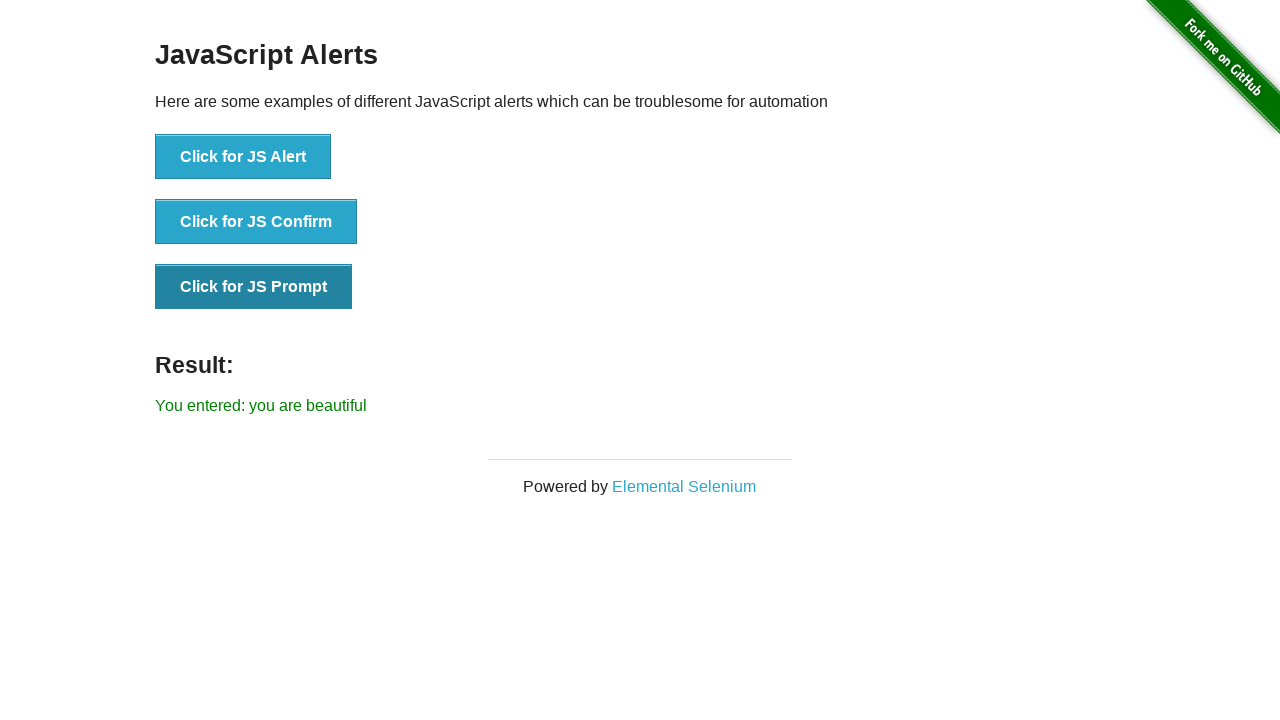